Tests successful registration with valid data displays a confirmation message

Starting URL: https://www.sharelane.com/cgi-bin/register.py

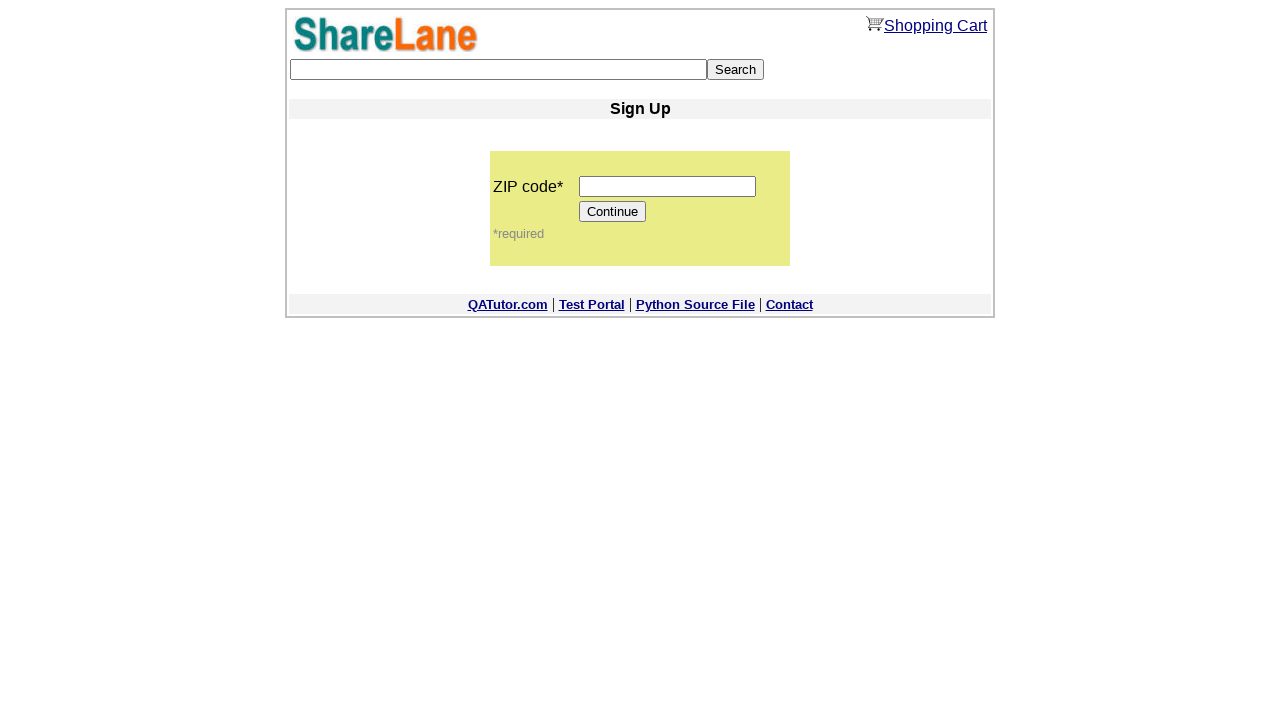

Filled zip code field with '12345' on input[name='zip_code']
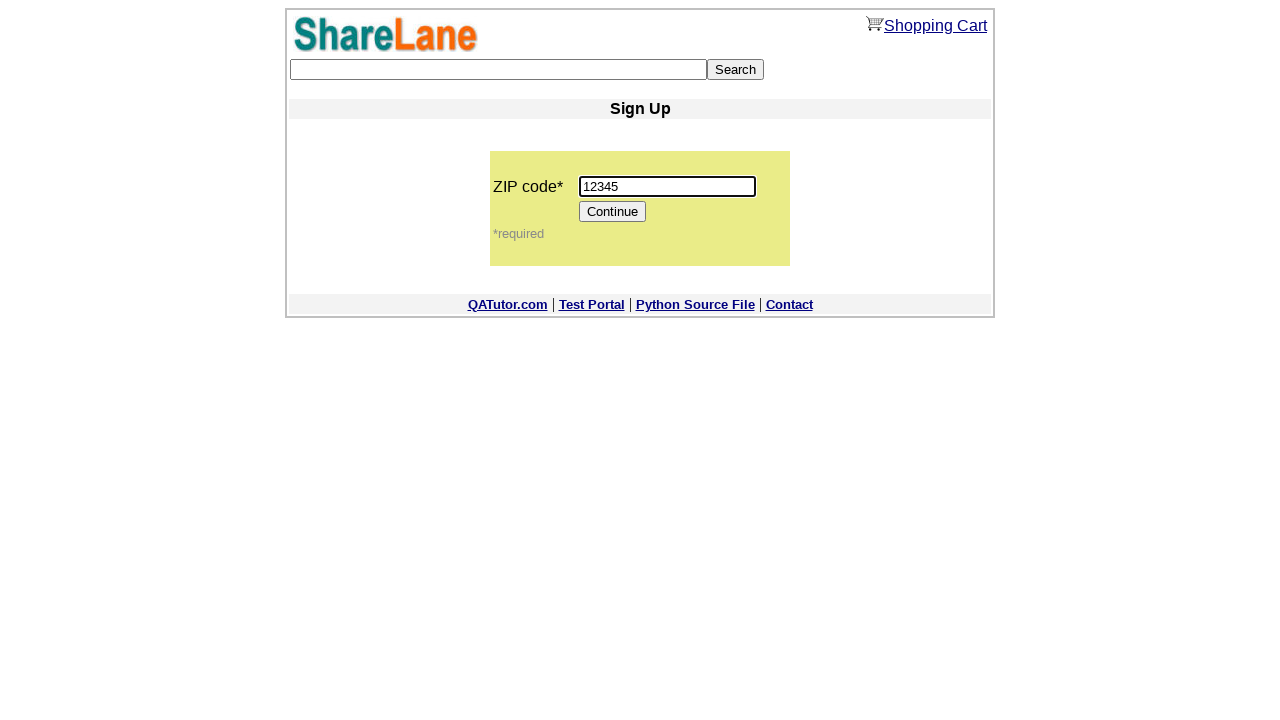

Clicked Continue button to proceed to registration form at (613, 212) on input[value='Continue']
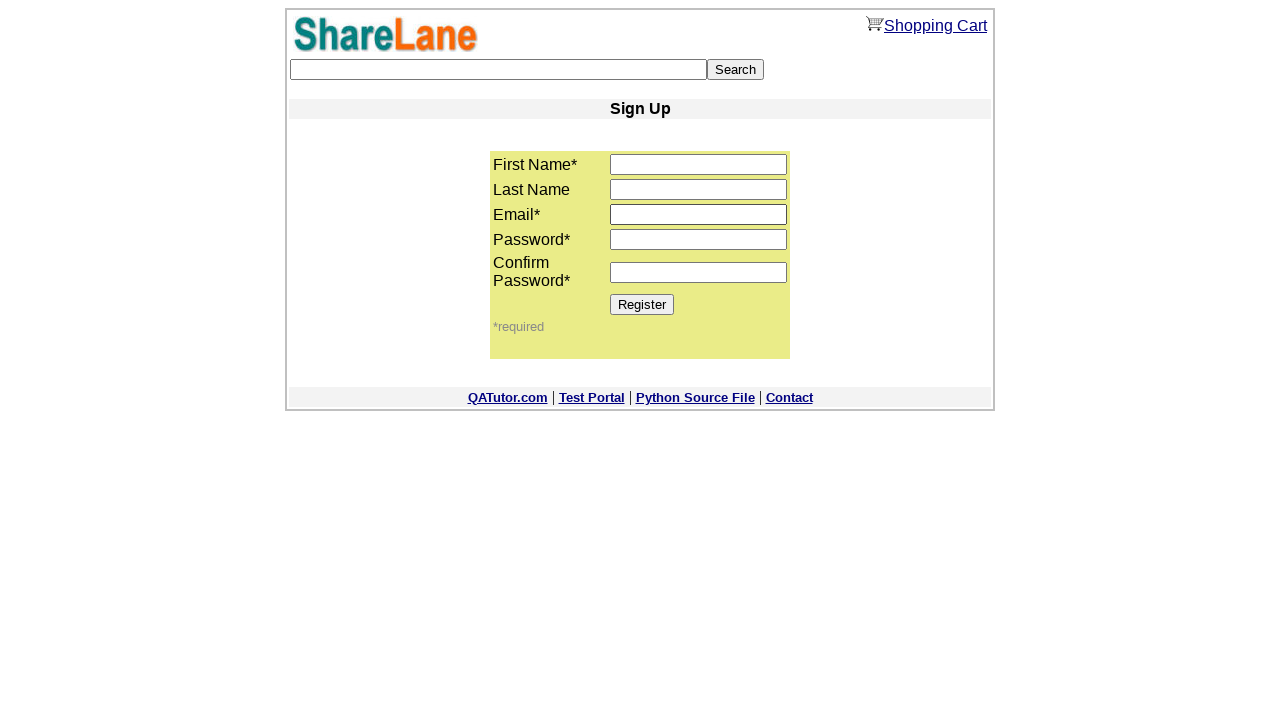

Registration form loaded with first name field visible
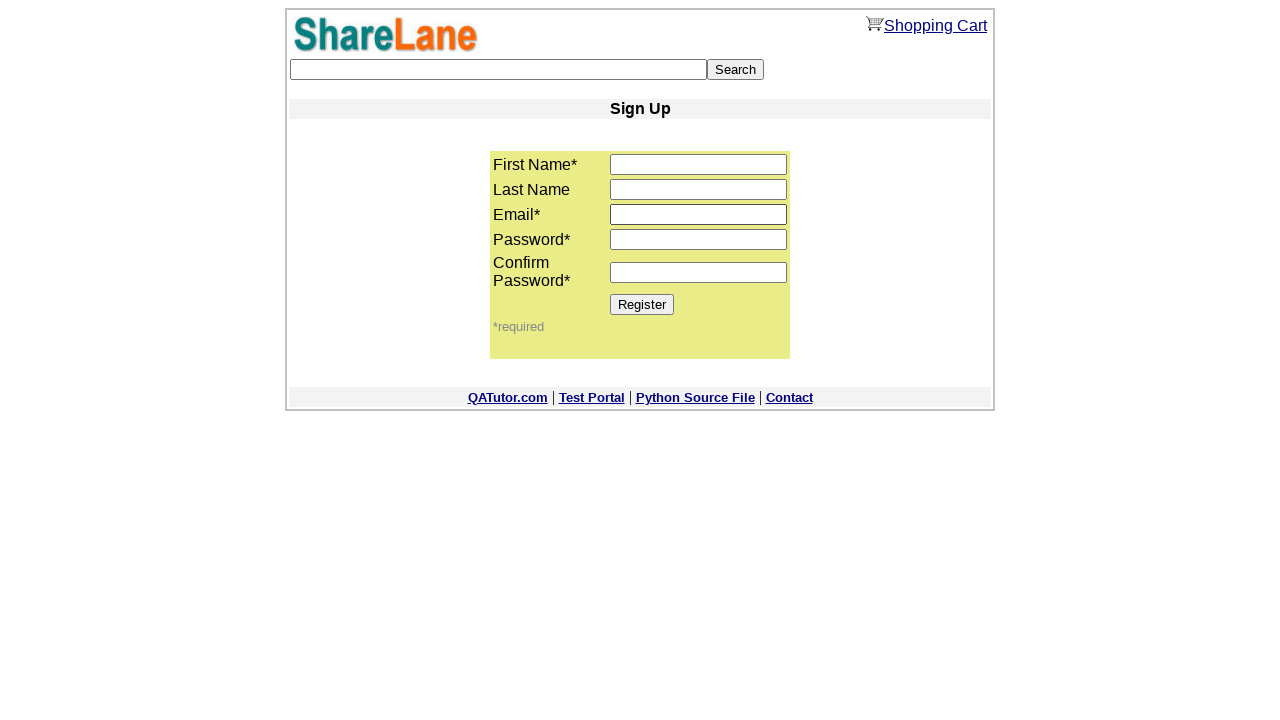

Filled first name field with 'John' on input[name='first_name']
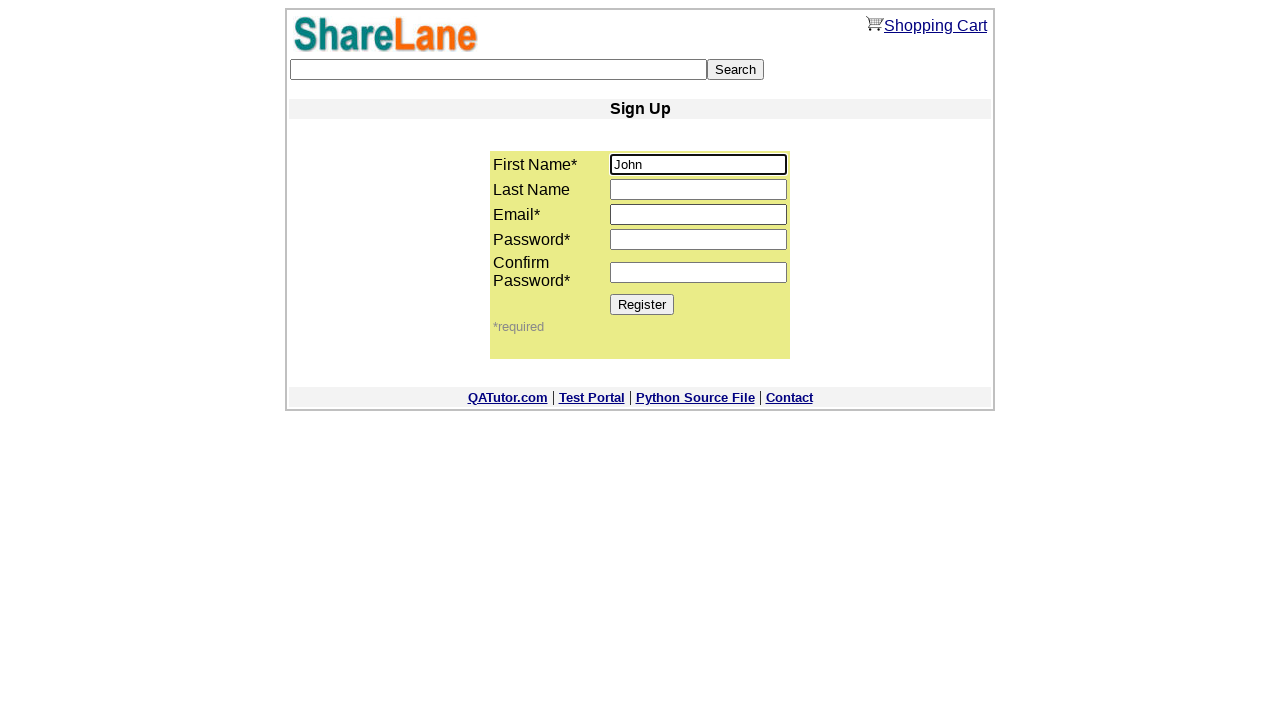

Filled last name field with 'Smith' on input[name='last_name']
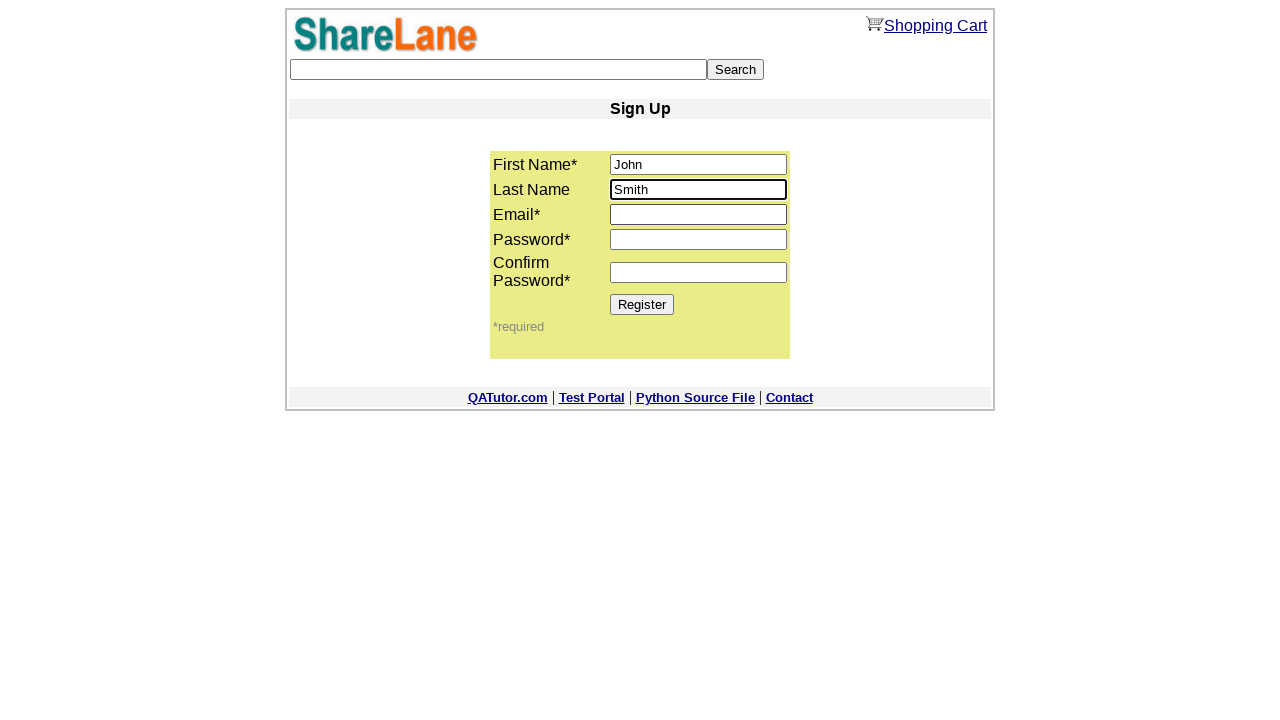

Filled email field with 'johnsmith847@example.com' on input[name='email']
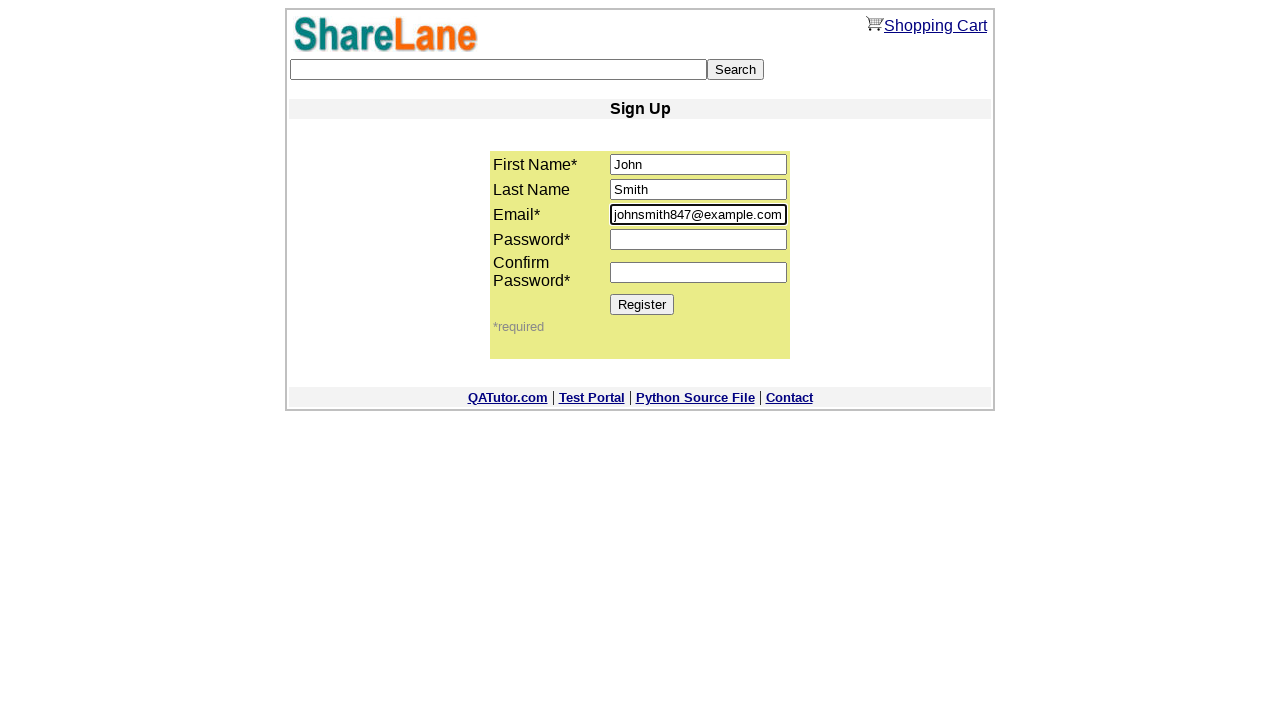

Filled password field with 'secure456' on input[name='password1']
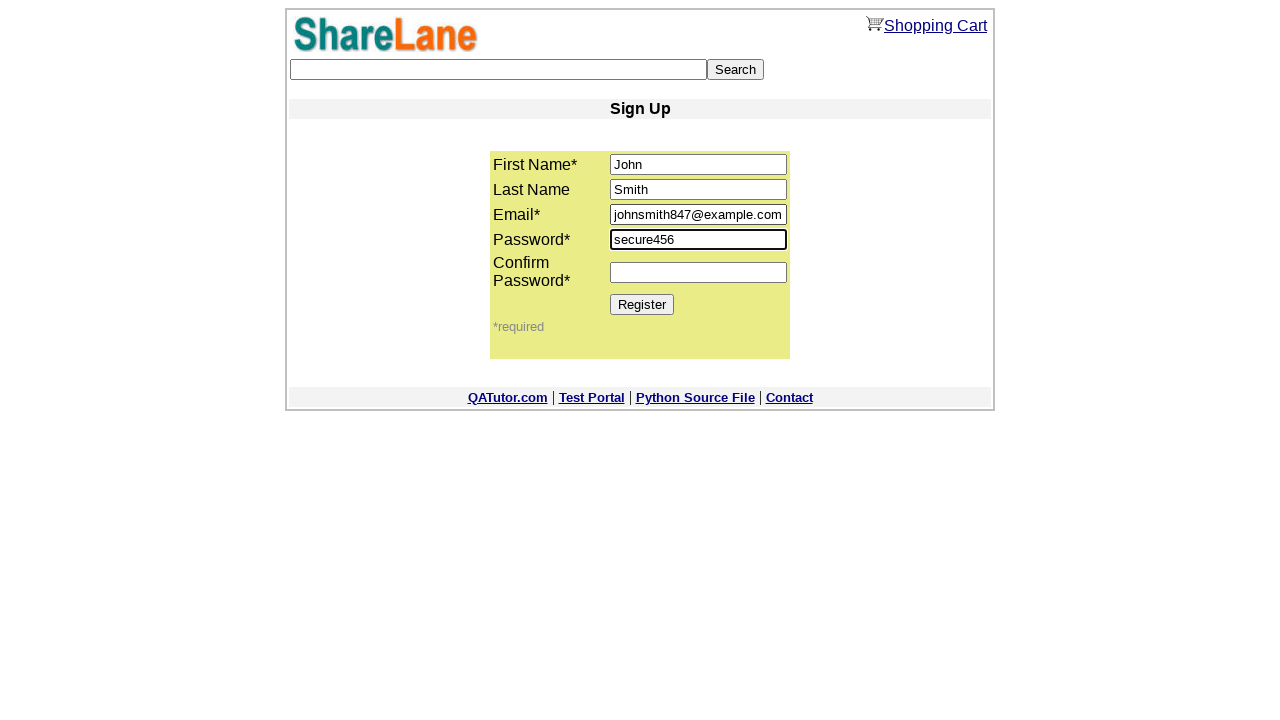

Filled password confirmation field with 'secure456' on input[name='password2']
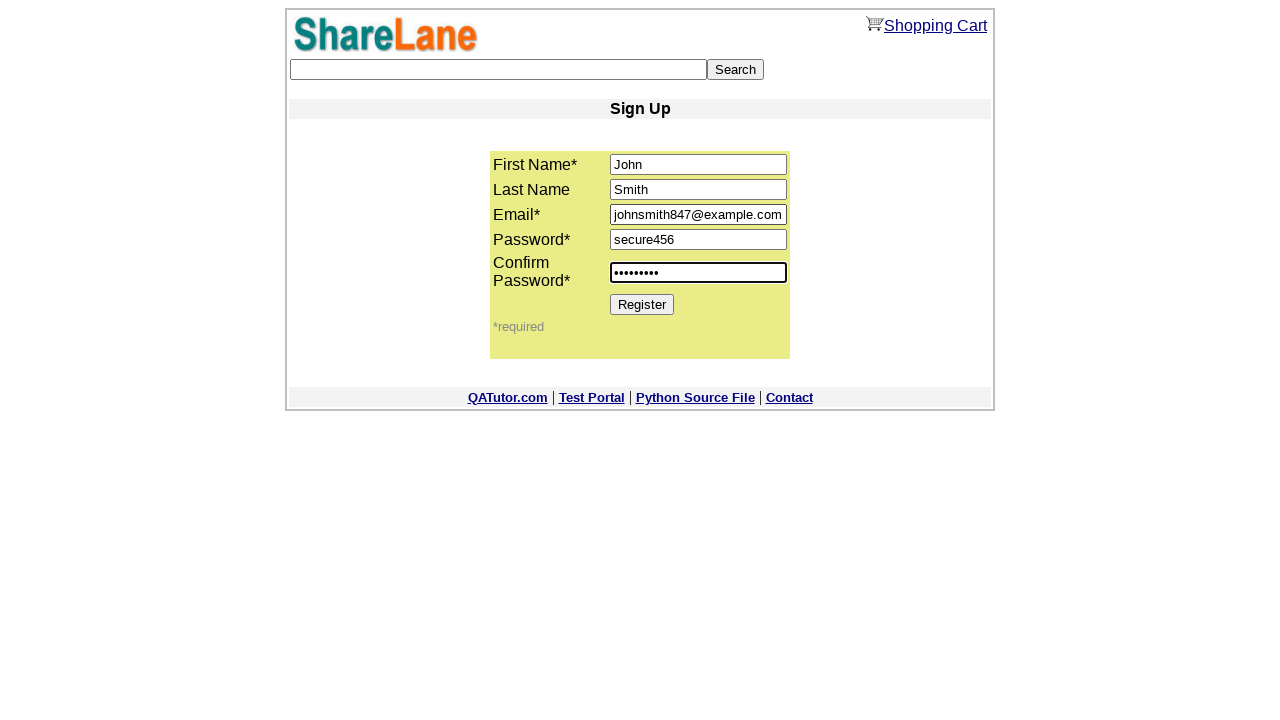

Clicked Register button to submit registration form at (642, 304) on input[value='Register']
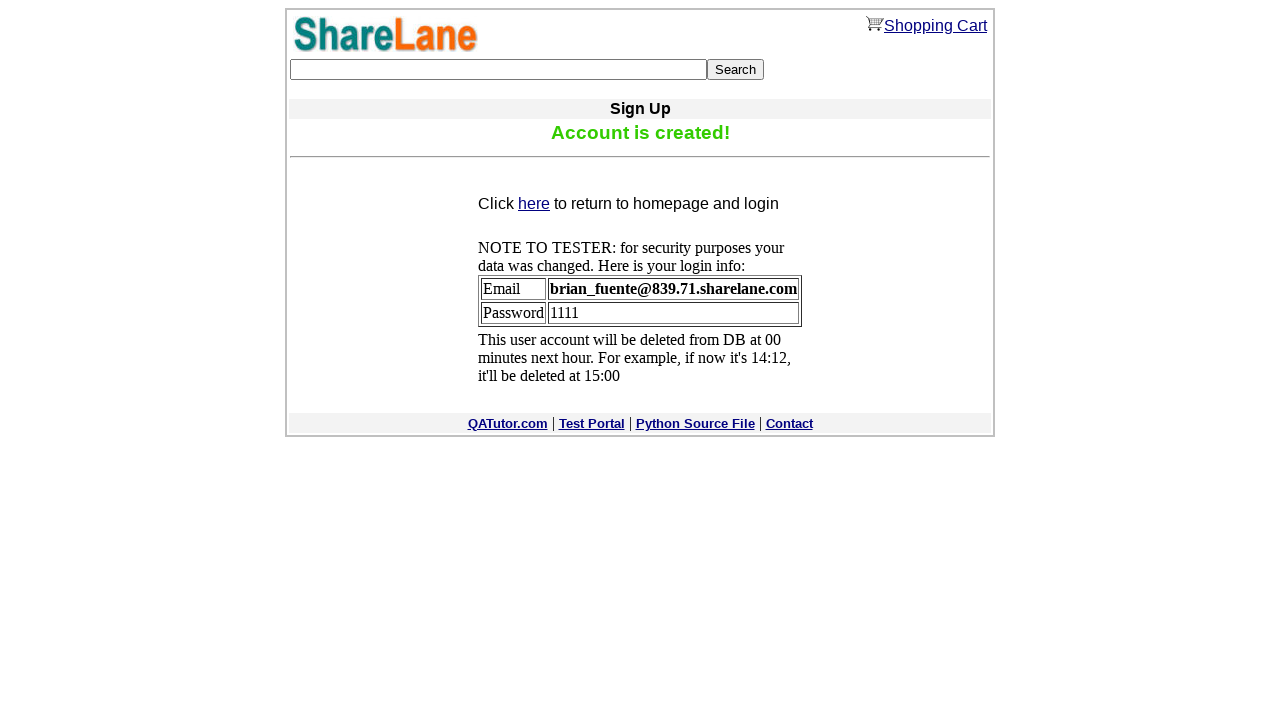

Success confirmation message displayed after registration
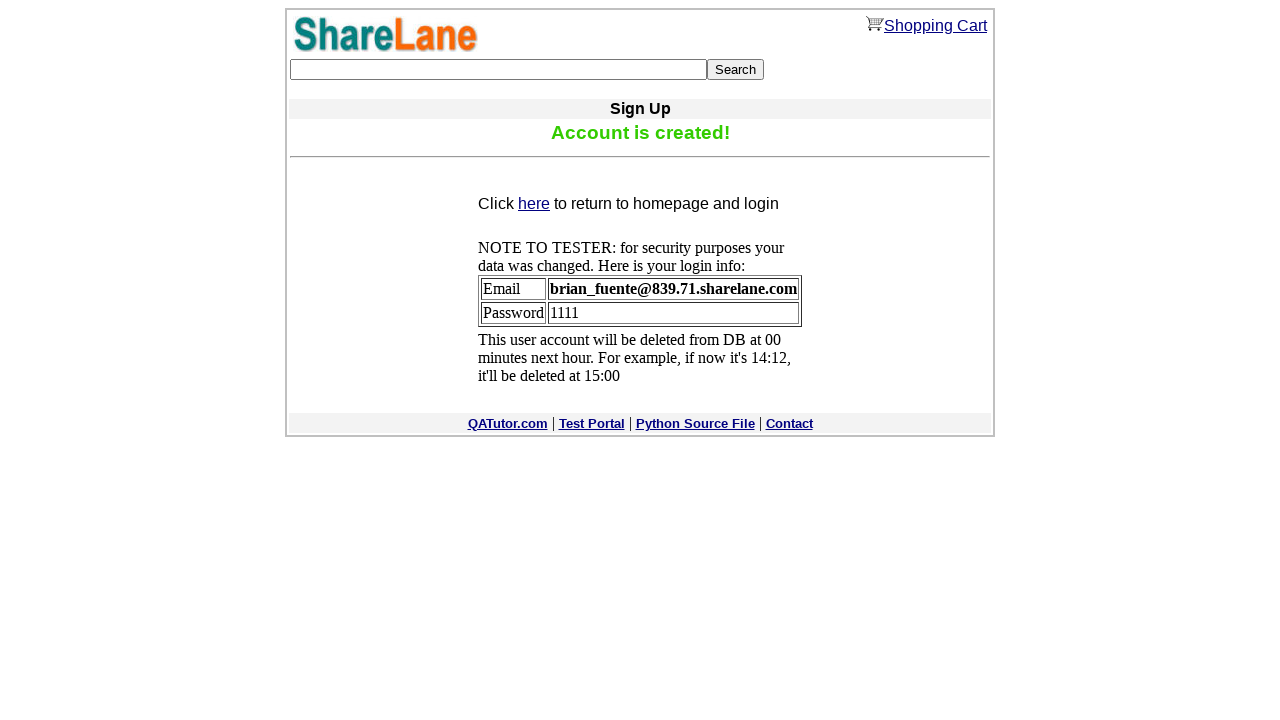

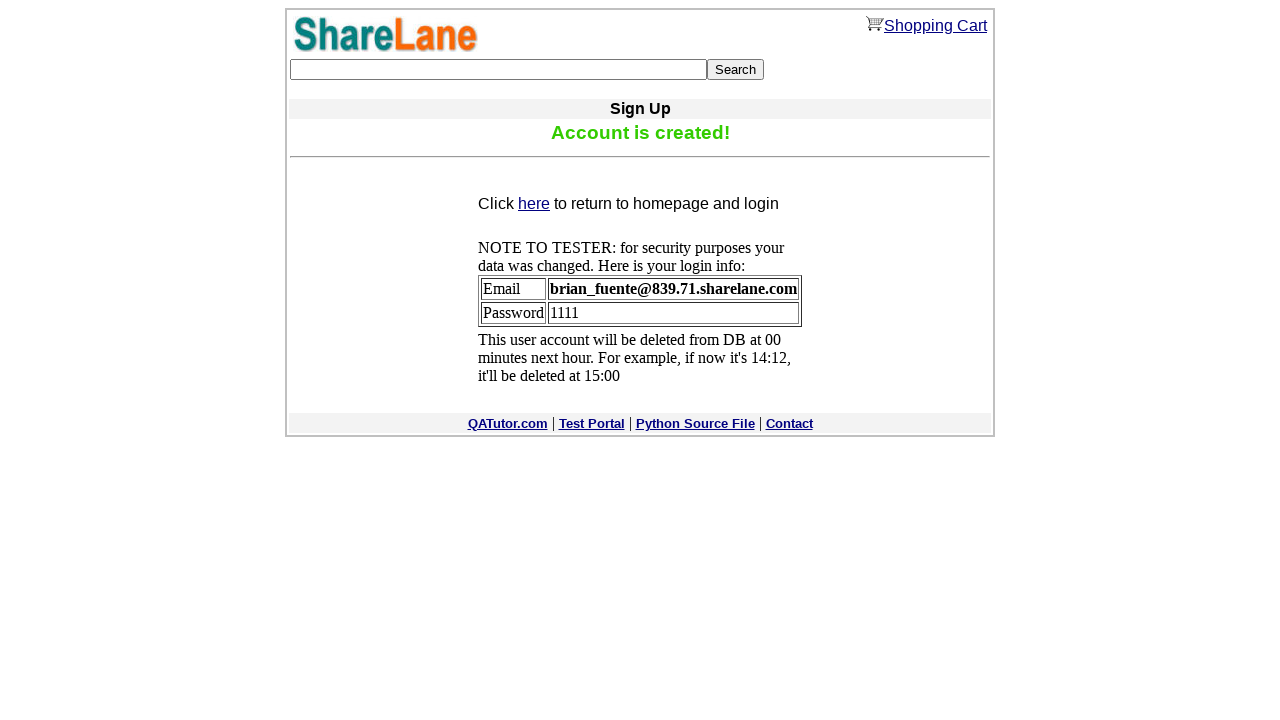